Tests filling a password field in a web form by entering a test password value

Starting URL: https://bonigarcia.dev/selenium-webdriver-java/web-form.html

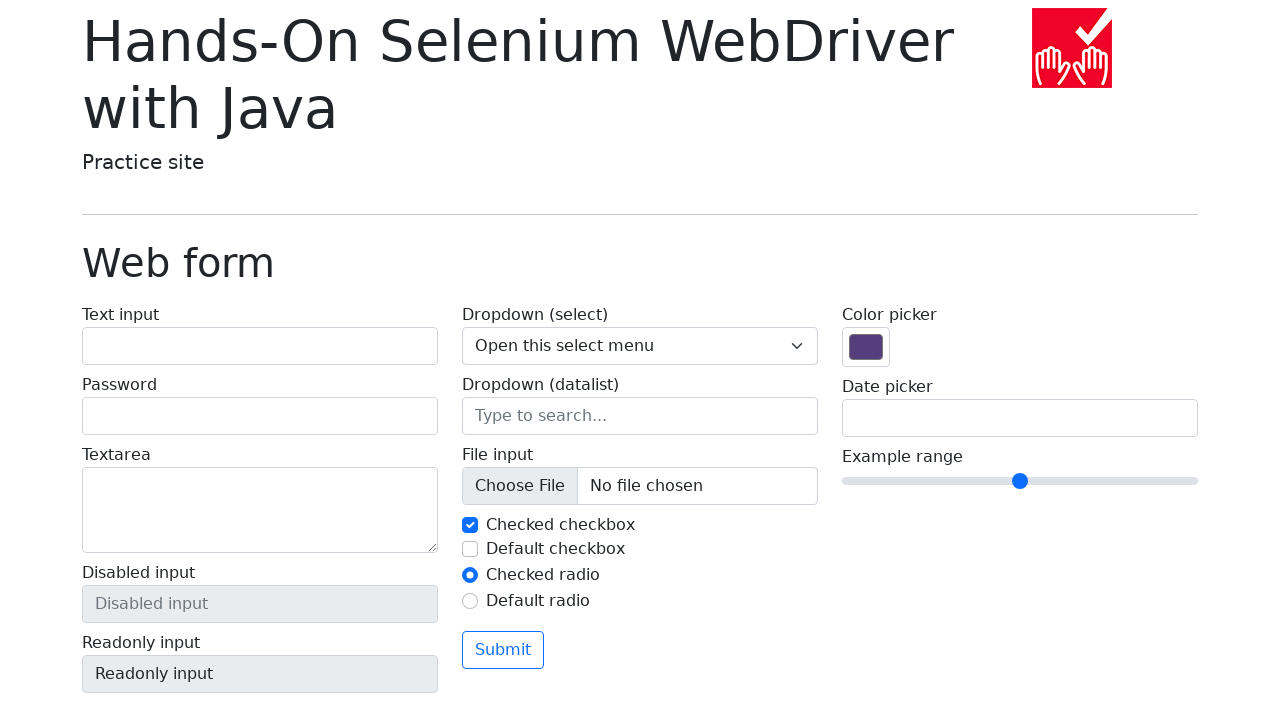

Filled password field with 'test' on internal:label="Password"i
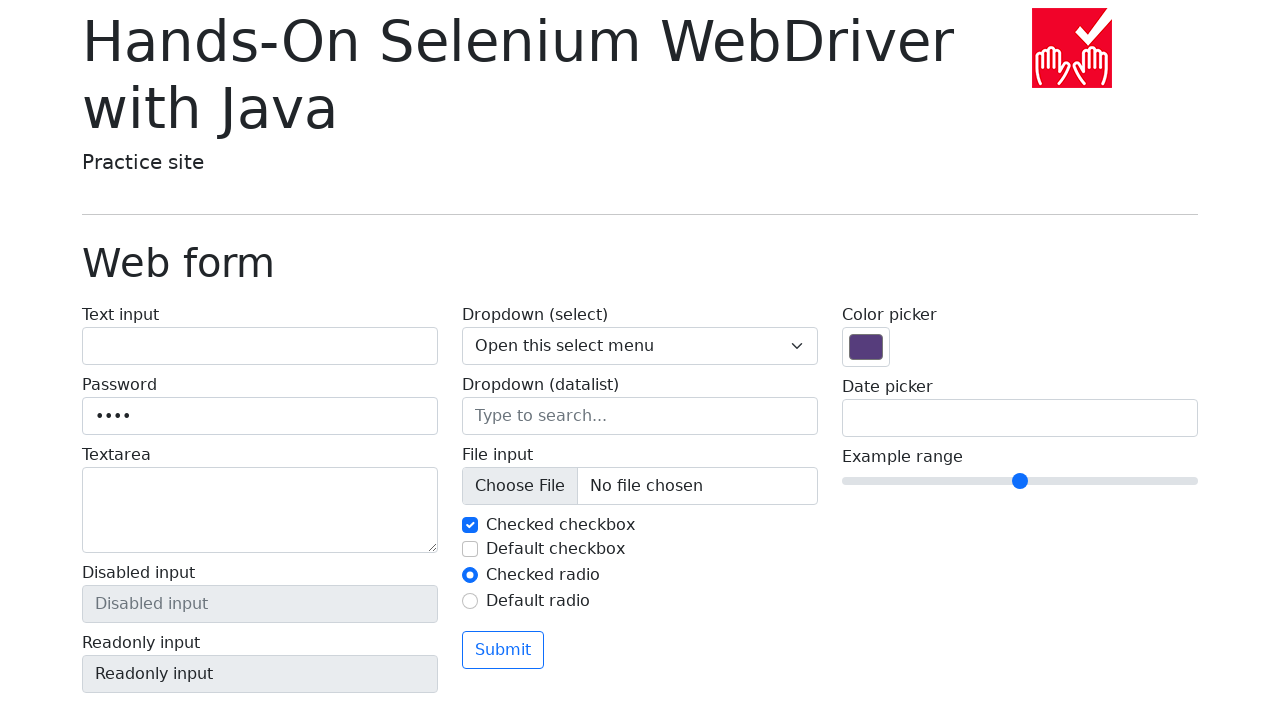

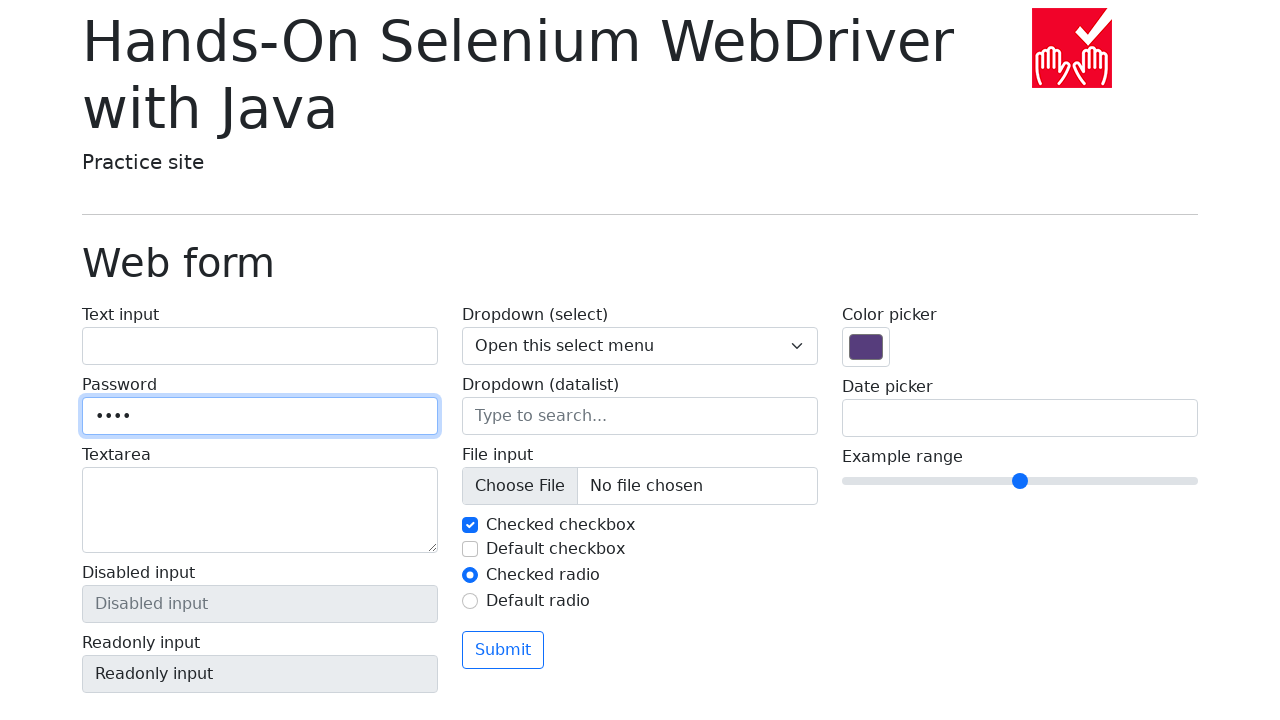